Tests keyboard input events by sending keys and performing keyboard shortcuts like Ctrl+A and Ctrl+C

Starting URL: https://training-support.net/selenium/input-events

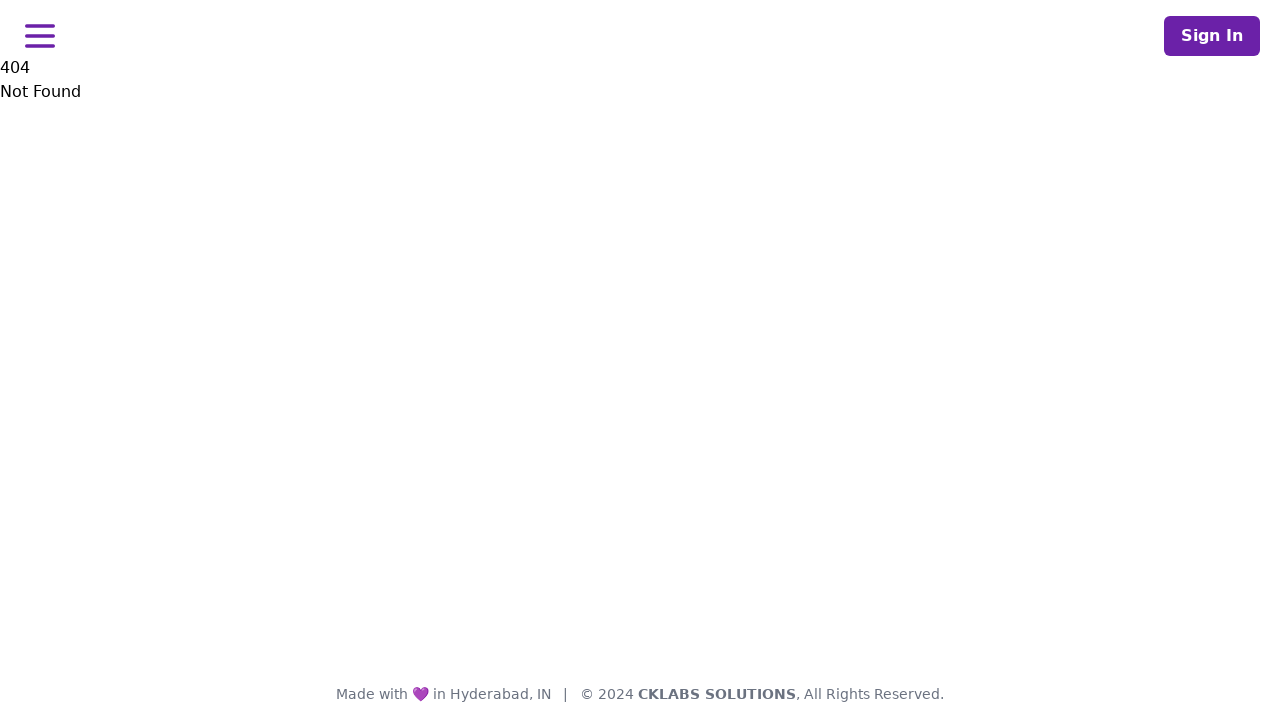

Pressed key 'V'
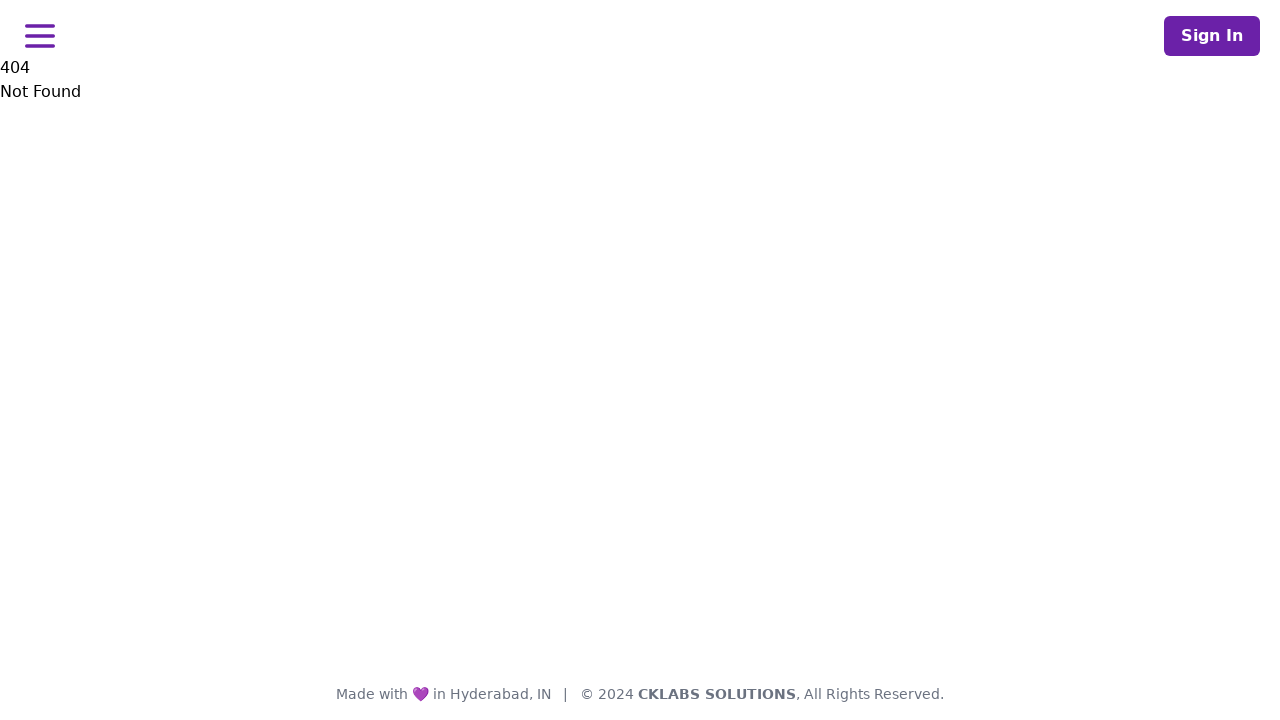

Pressed key 'A'
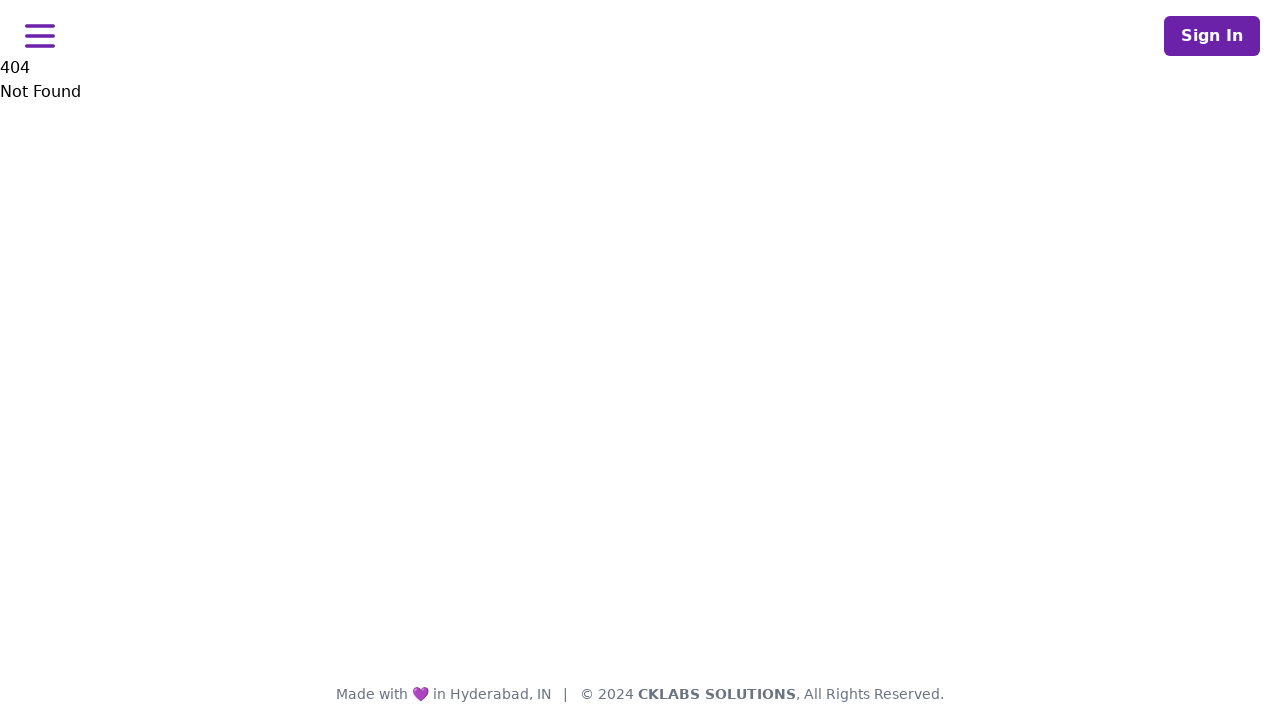

Performed Ctrl+A keyboard shortcut to select all
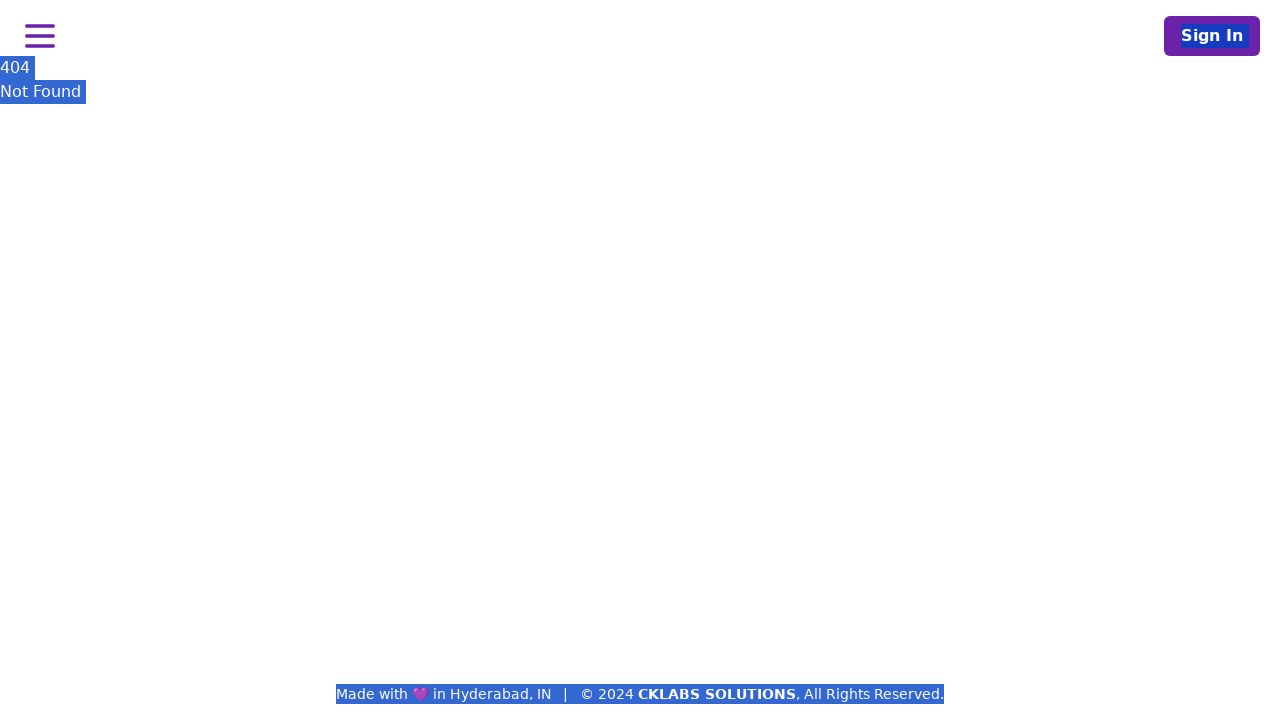

Performed Ctrl+C keyboard shortcut to copy
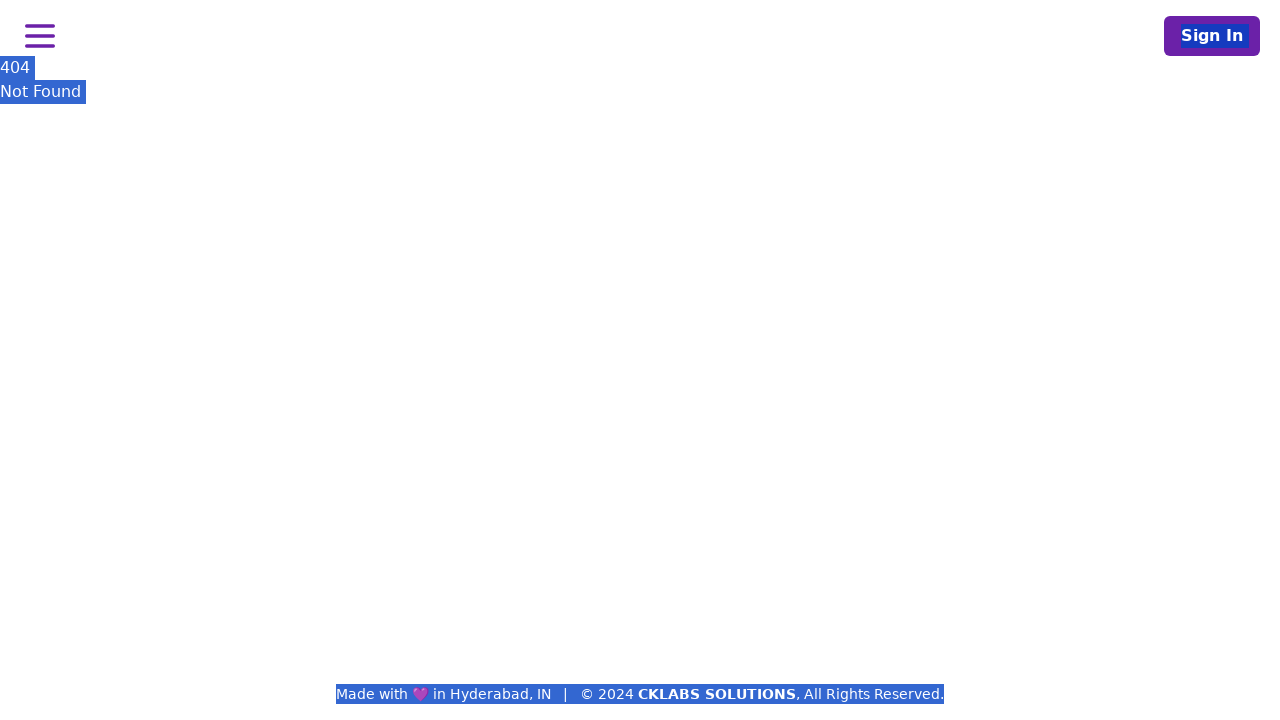

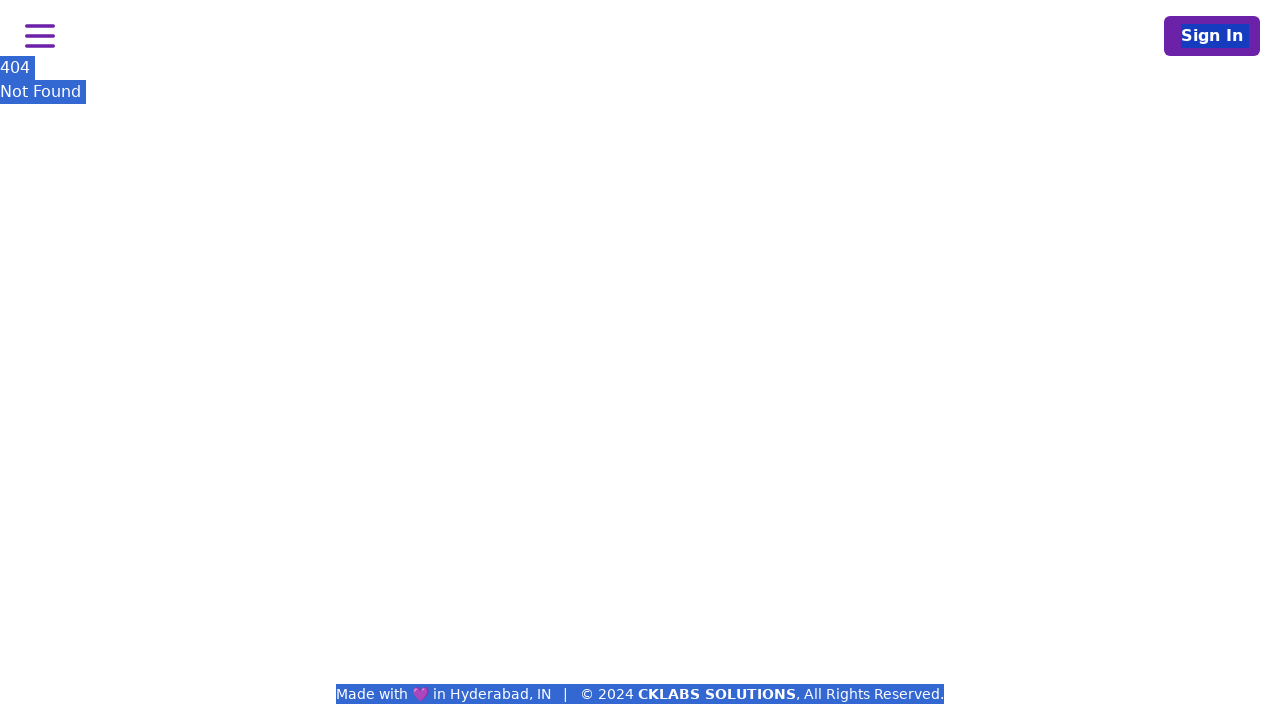